Tests clicking a Send button on a Selenium test page and verifies the element is displayed

Starting URL: http://www.testdiary.com/training/selenium/selenium-test-page/

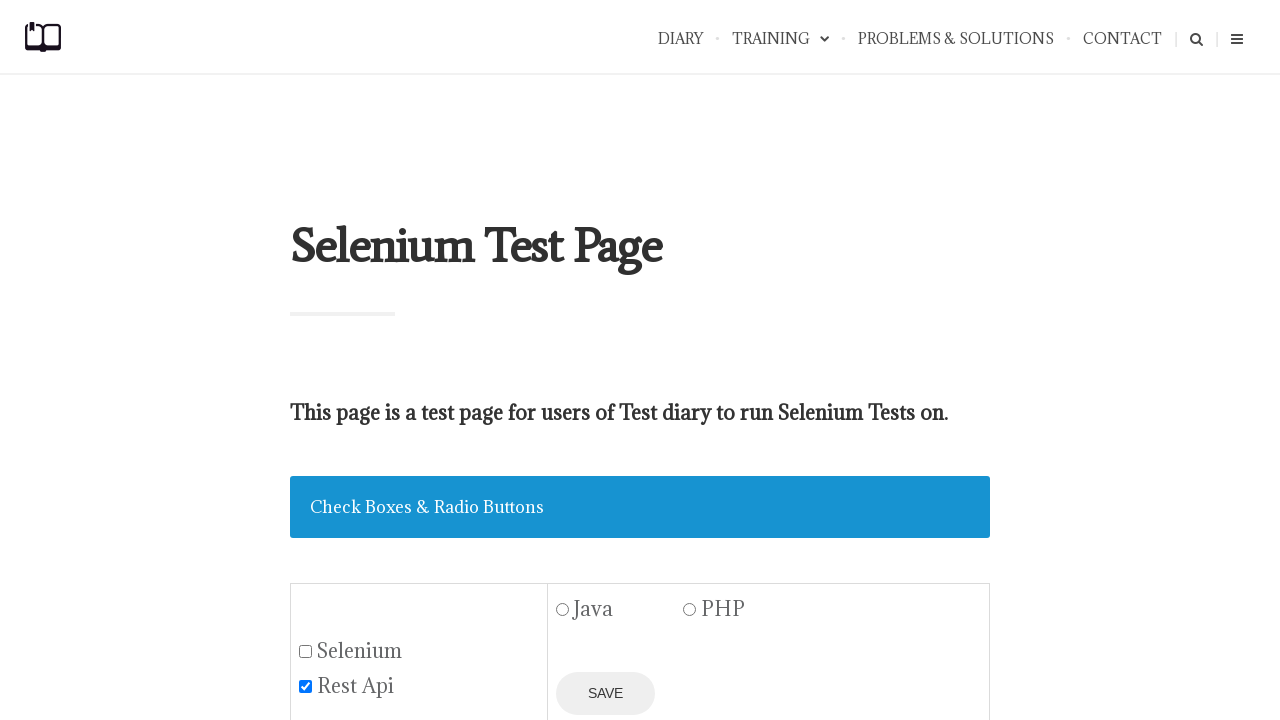

Clicked the Send button at (341, 360) on input[value='Send']
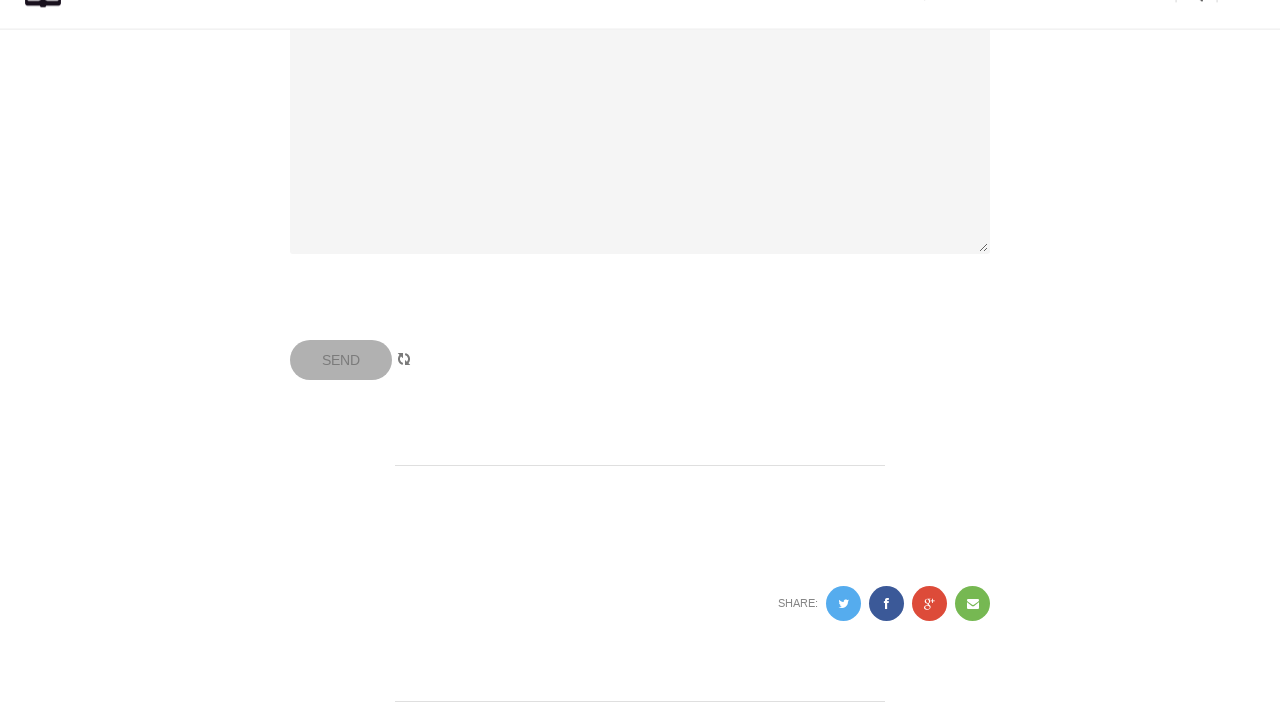

Verified Send button is displayed after click
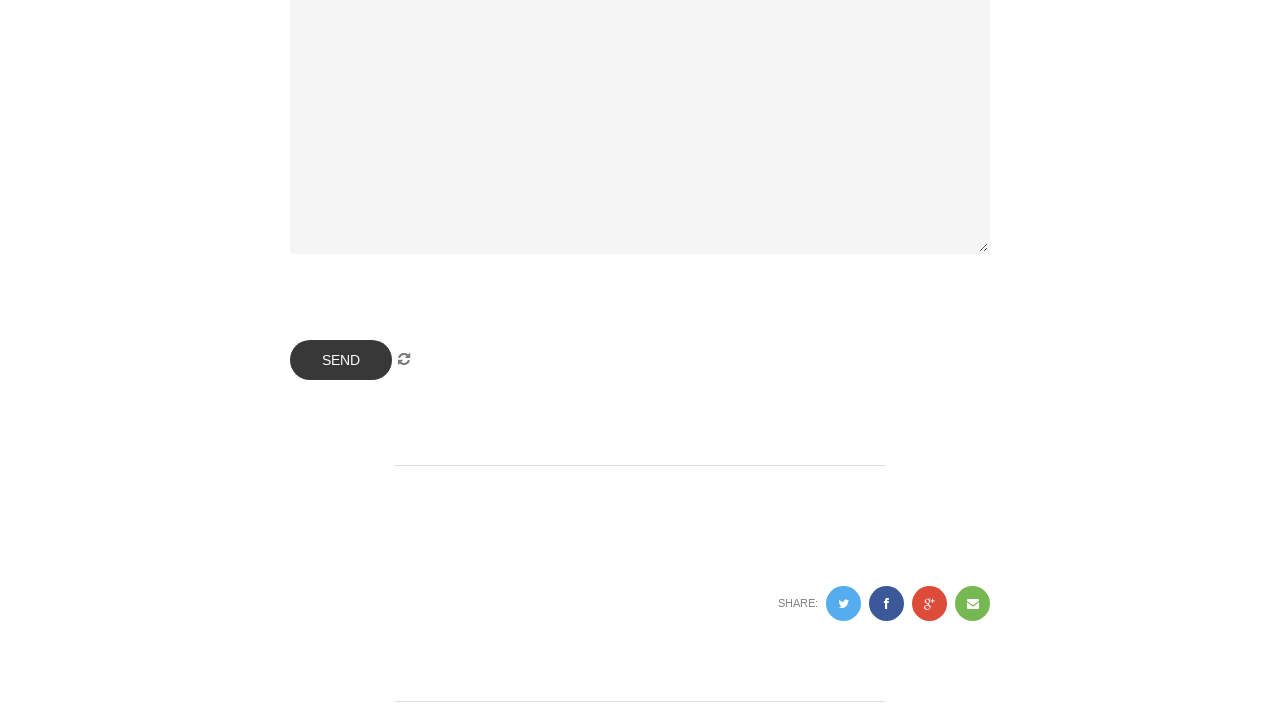

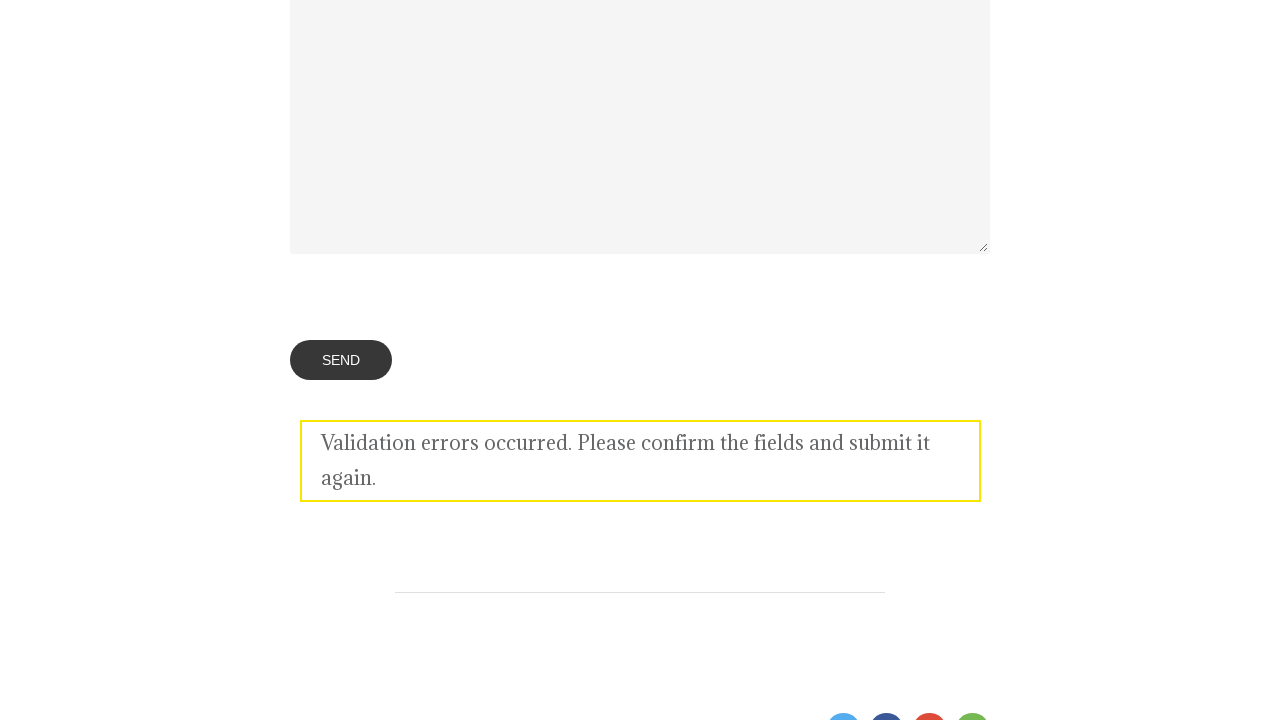